Tests checkbox functionality on the actions page by selecting checkboxes and verifying the result

Starting URL: https://kristinek.github.io/site/examples/actions

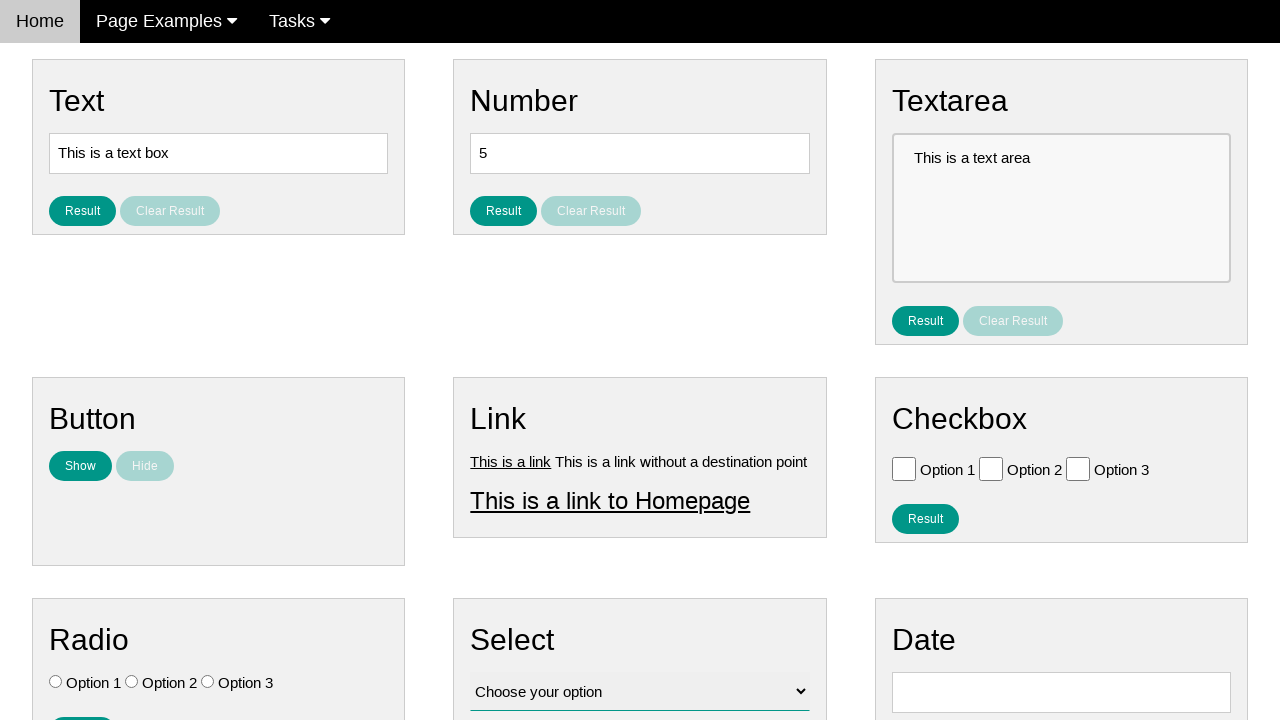

Clicked checkbox for Option 1 at (904, 468) on [value='Option 1']
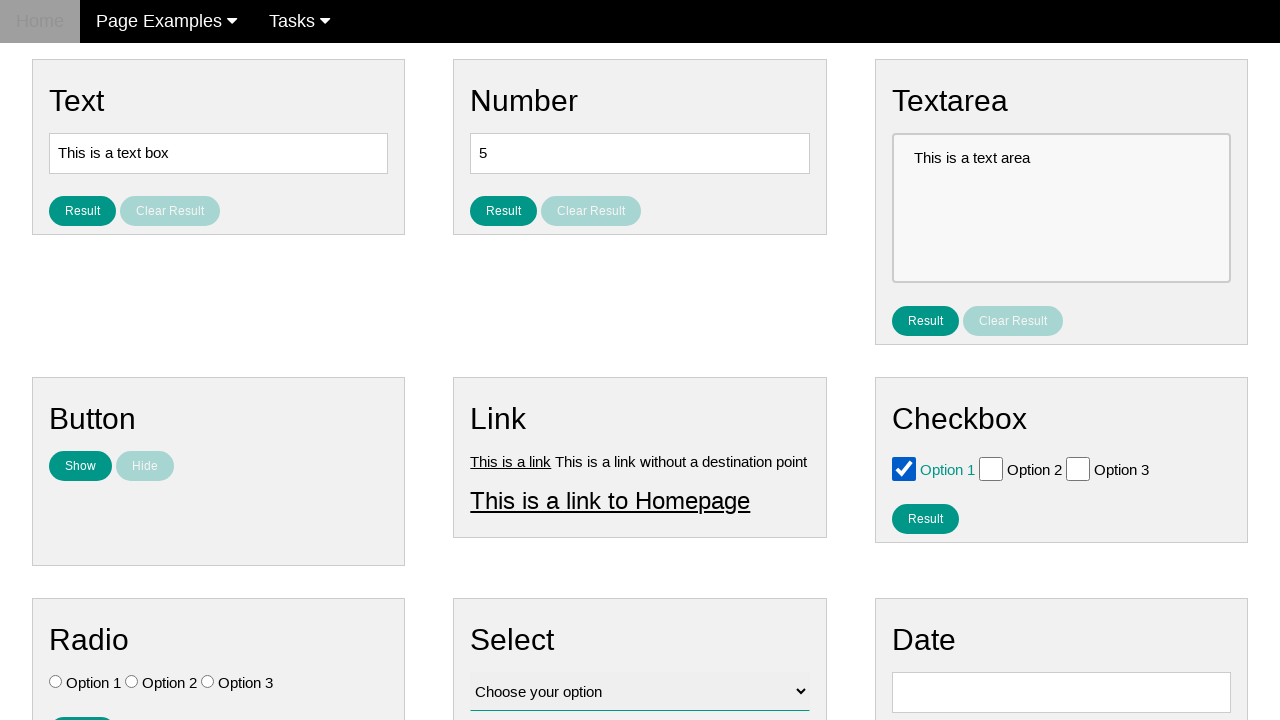

Clicked checkbox for Option 2 at (991, 468) on [value='Option 2']
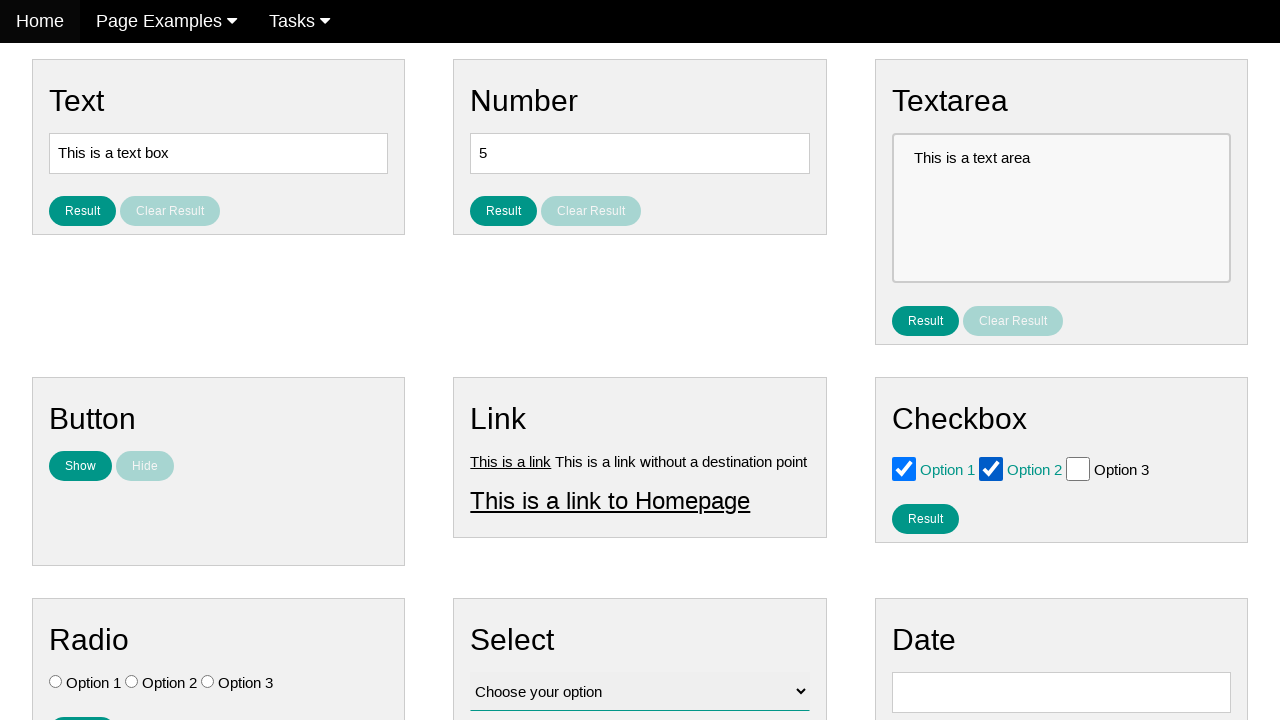

Clicked result button to submit checkbox selections at (925, 518) on #result_button_checkbox
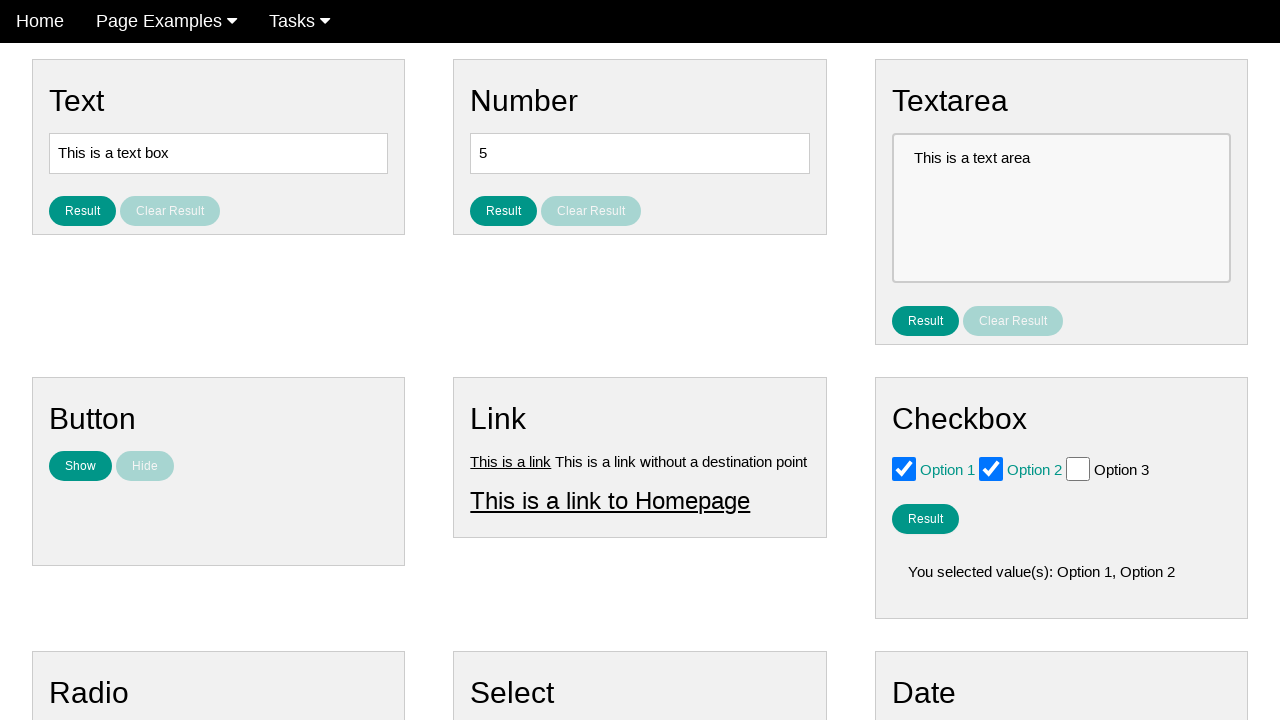

Result message for checkboxes loaded
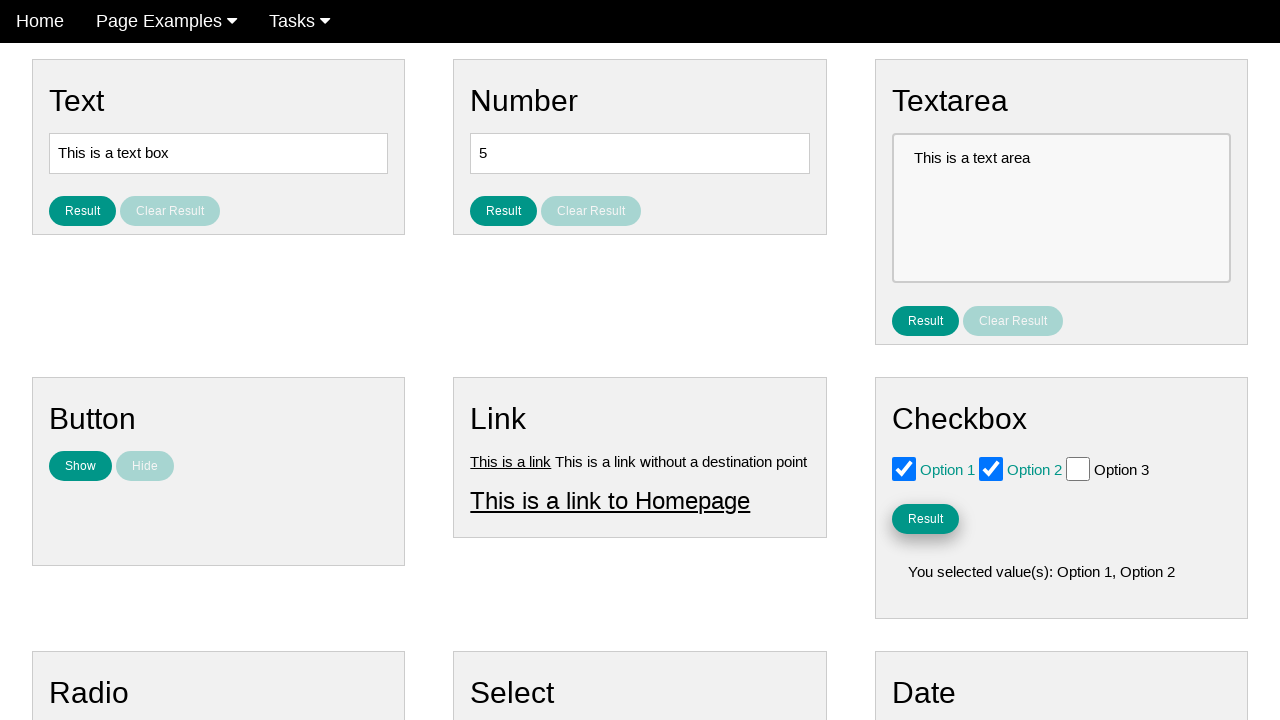

Retrieved checkbox result message text
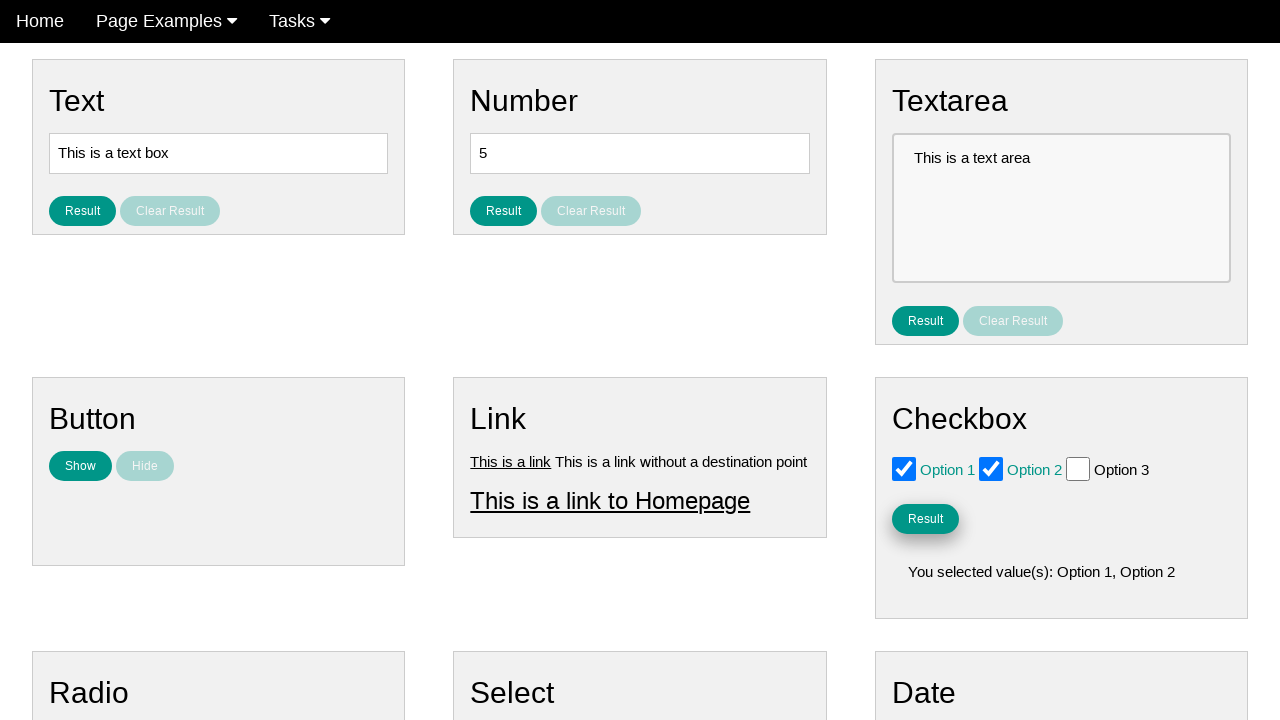

Verified checkbox result message is not empty
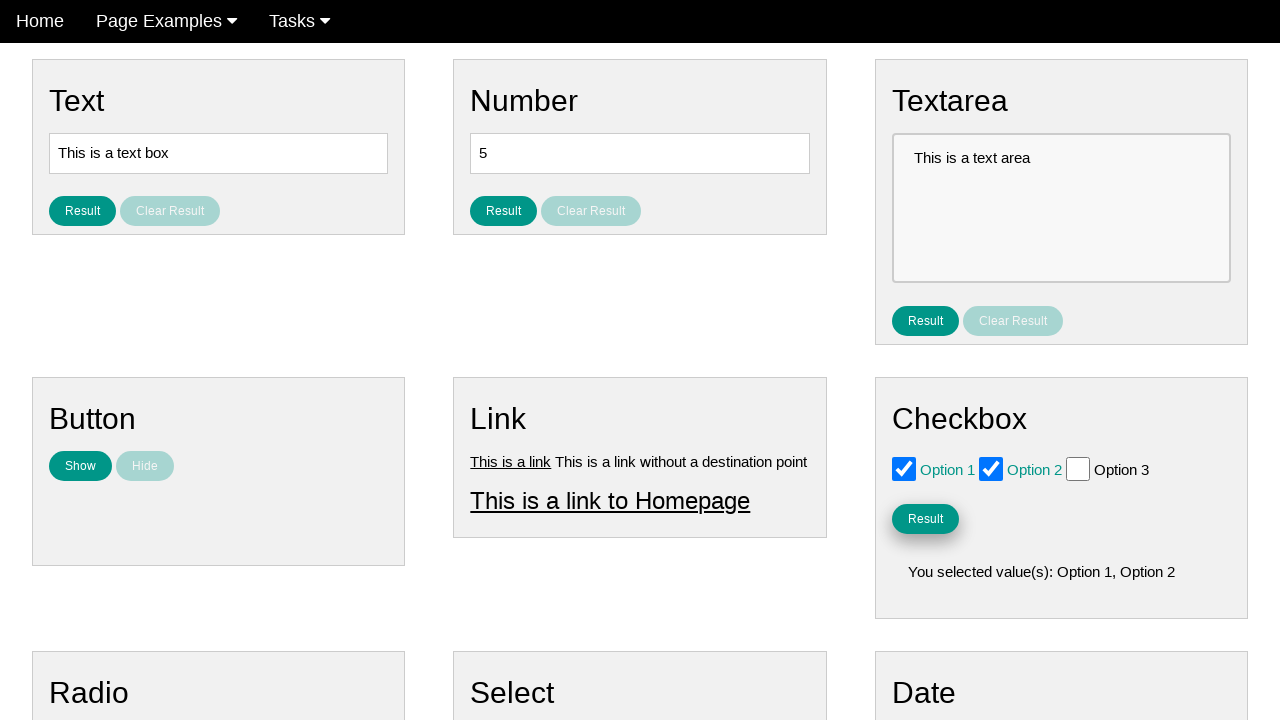

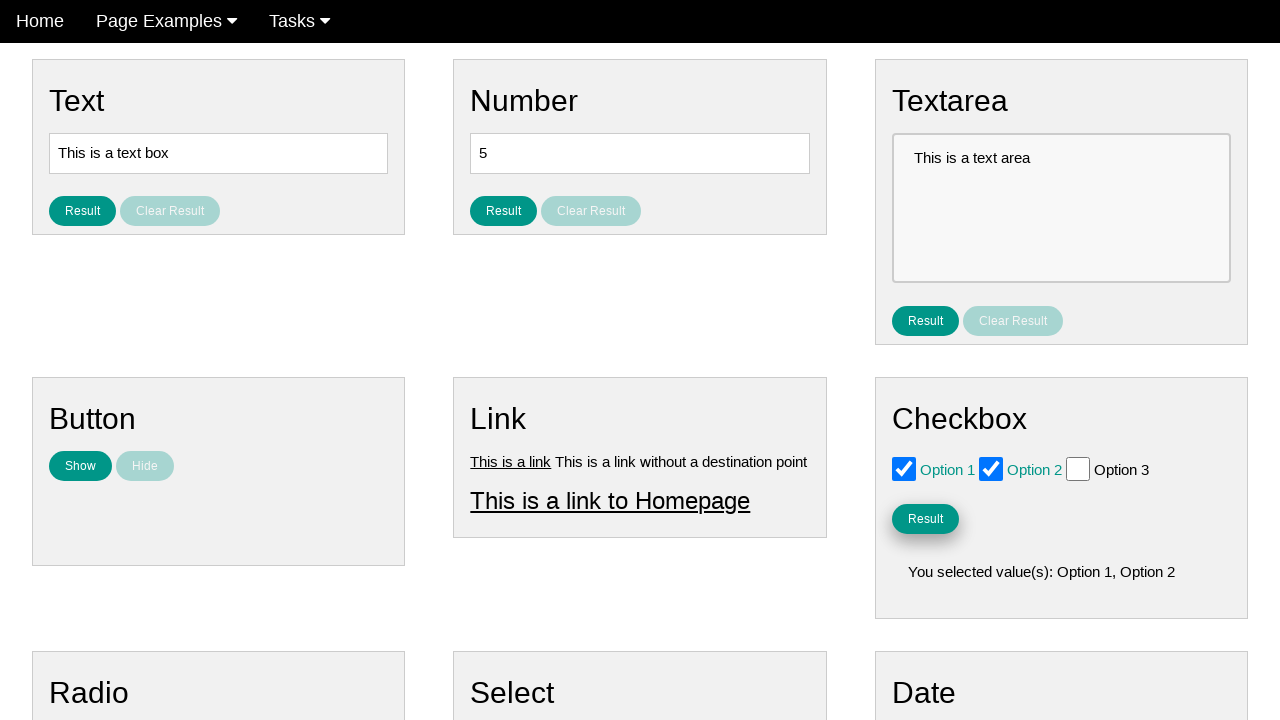